Tests static dropdown selection functionality by selecting different options from multiple dropdown menus including fruits, superheros, and programming languages

Starting URL: https://letcode.in/dropdowns

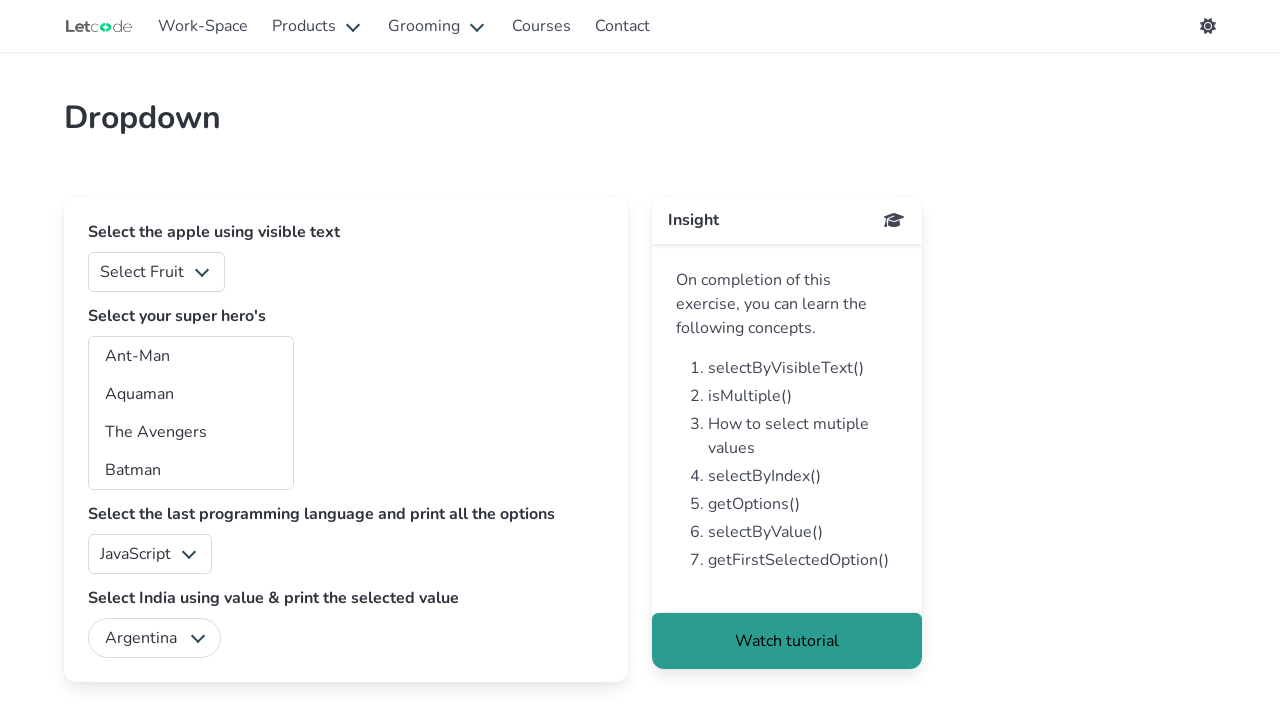

Selected option '4' from fruits dropdown on #fruits
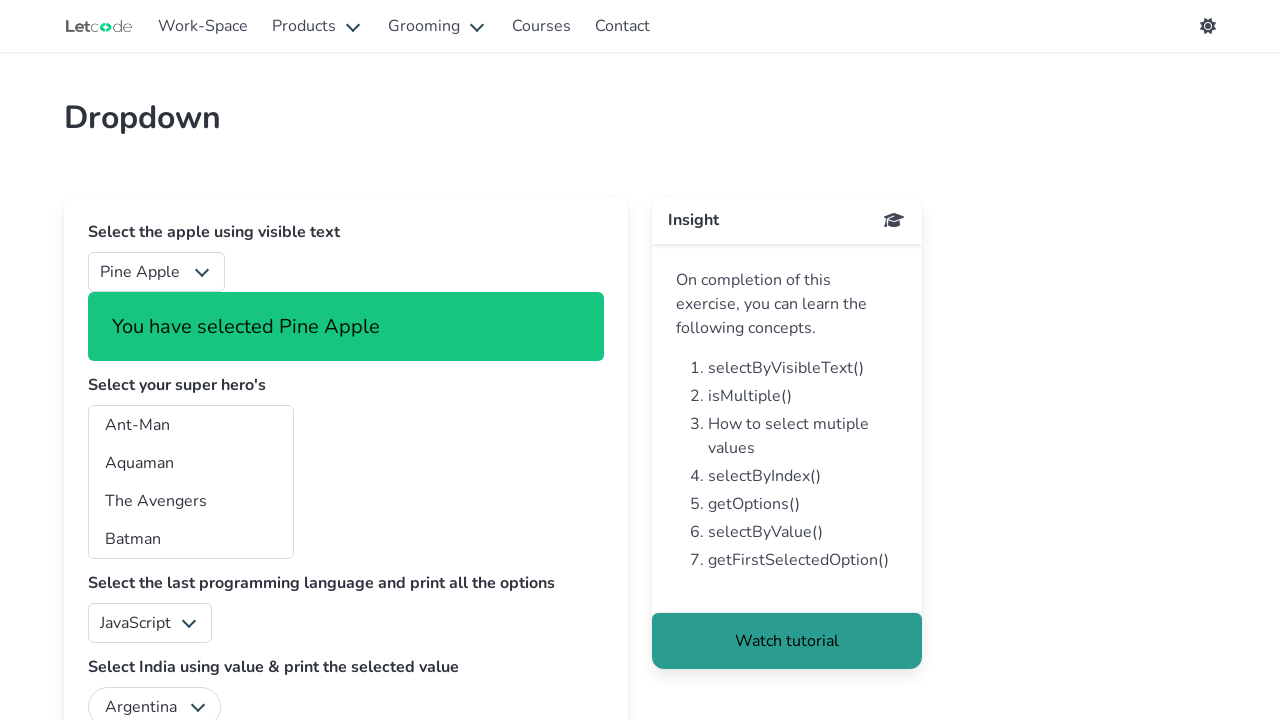

Selected option 'ta' from superheros dropdown on #superheros
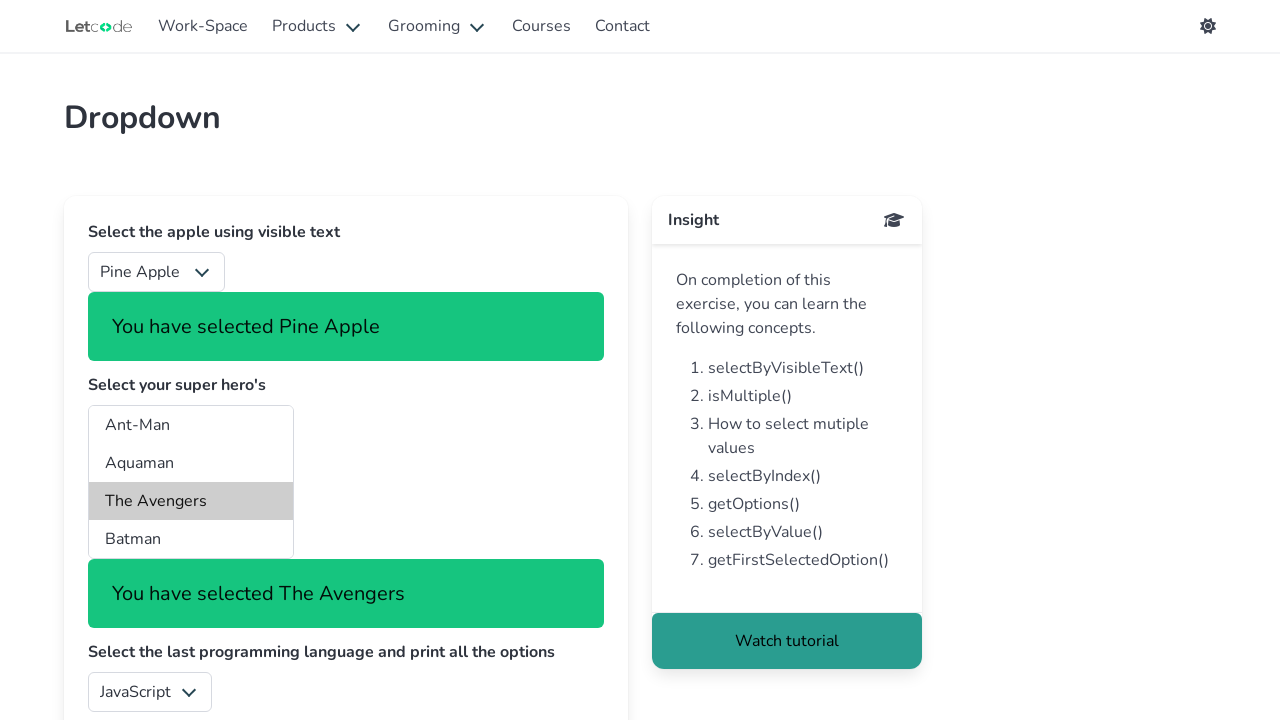

Selected option 'sharp' from programming languages dropdown on #lang
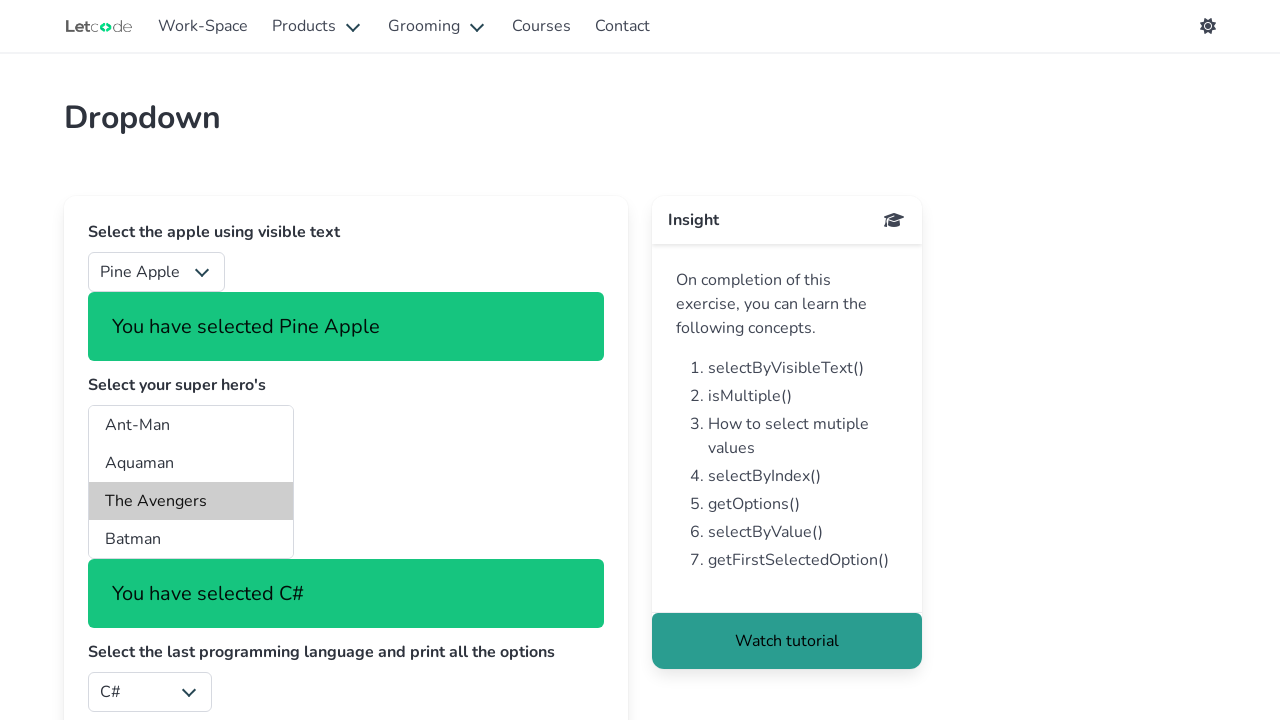

Changed programming languages dropdown selection to 'swift' on #lang
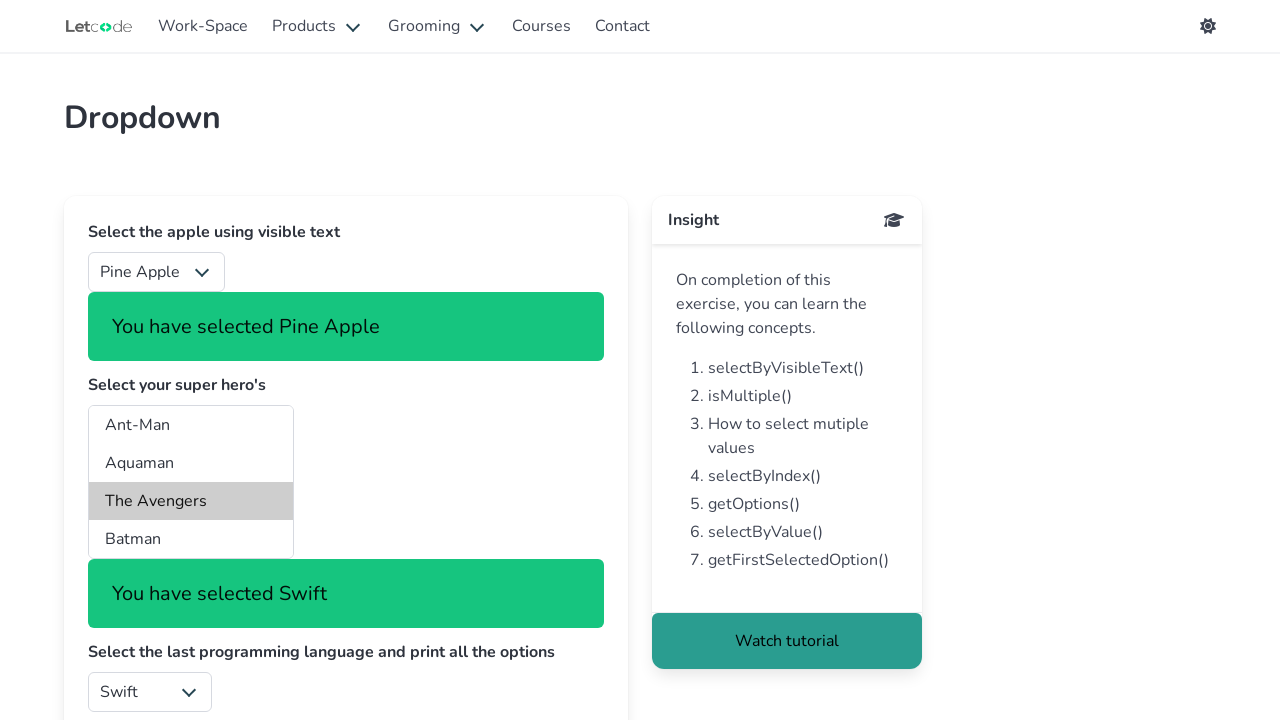

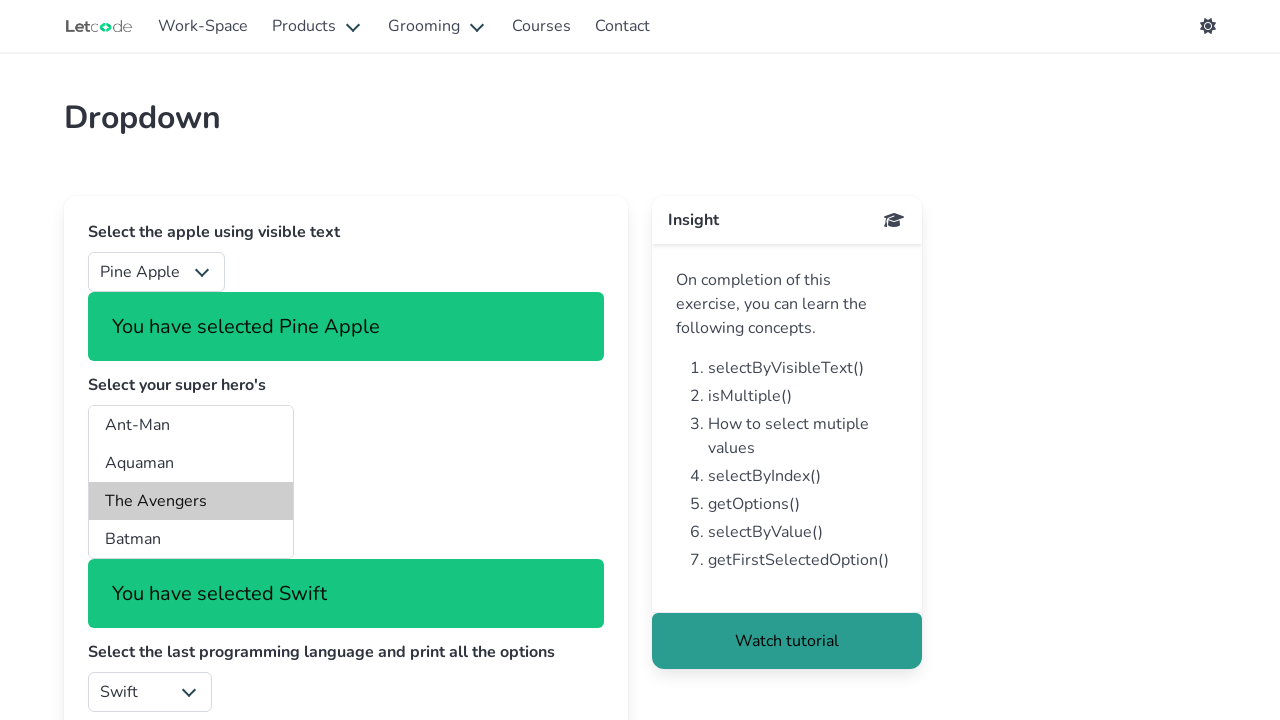